Navigates to Axis Bank homepage and waits for the page to load

Starting URL: https://www.axisbank.com/

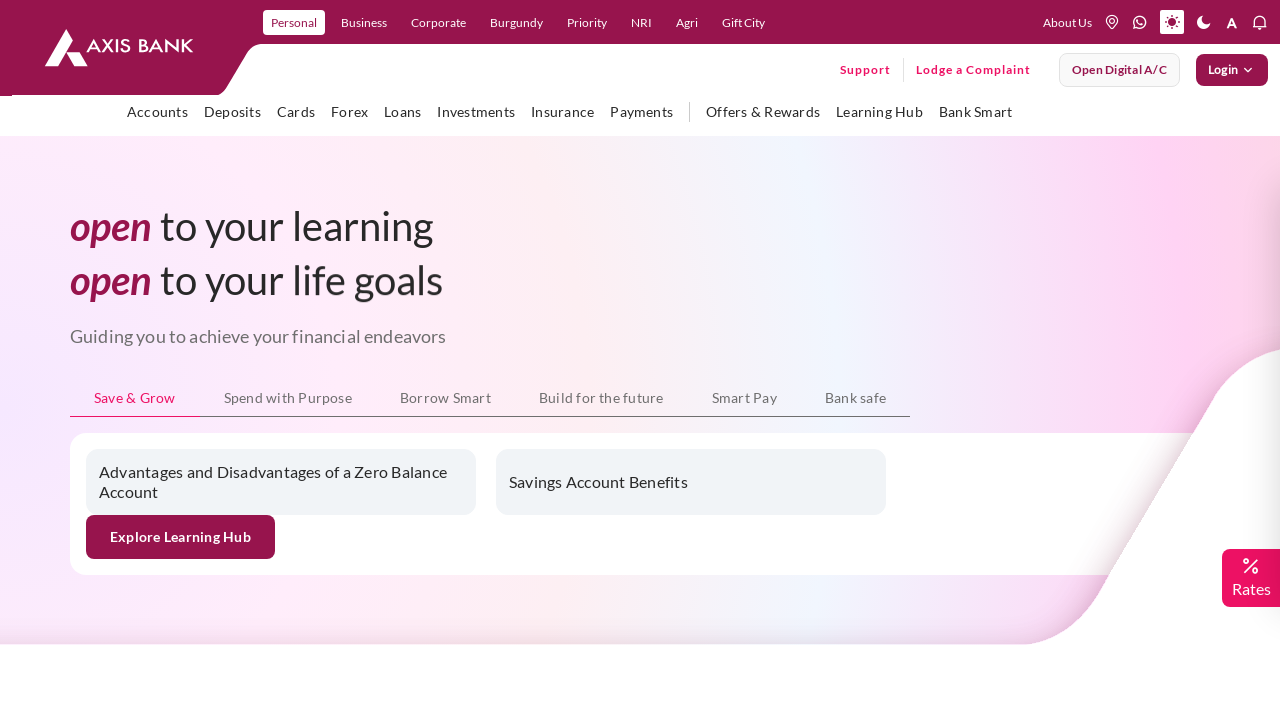

Waited 4000ms for Axis Bank homepage to load
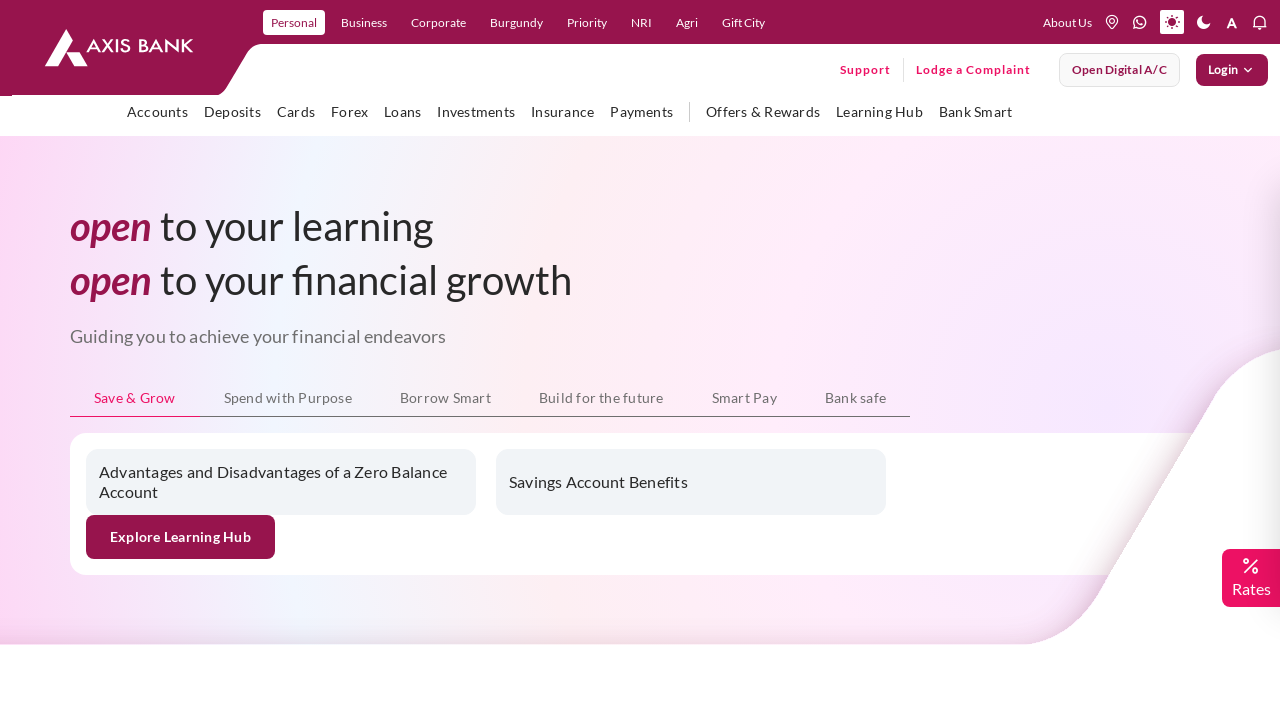

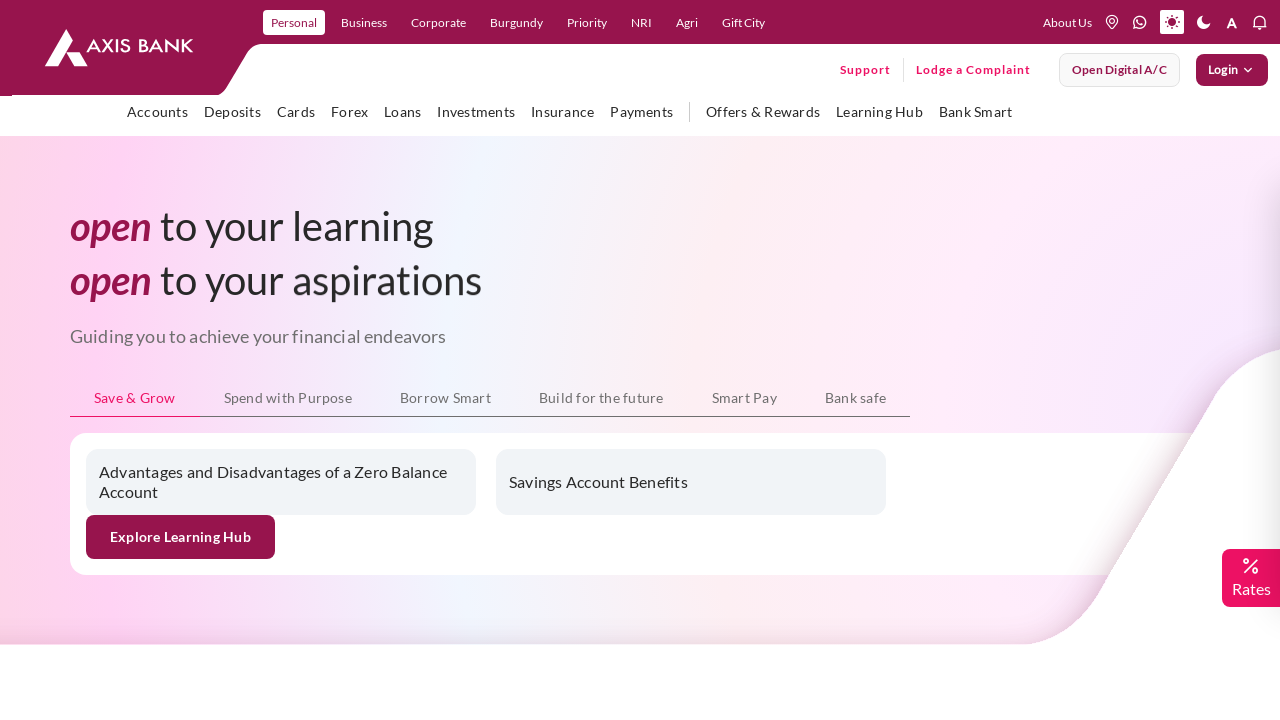